Tests hover menu by hovering over the third element and clicking the View profile link.

Starting URL: https://the-internet.herokuapp.com/

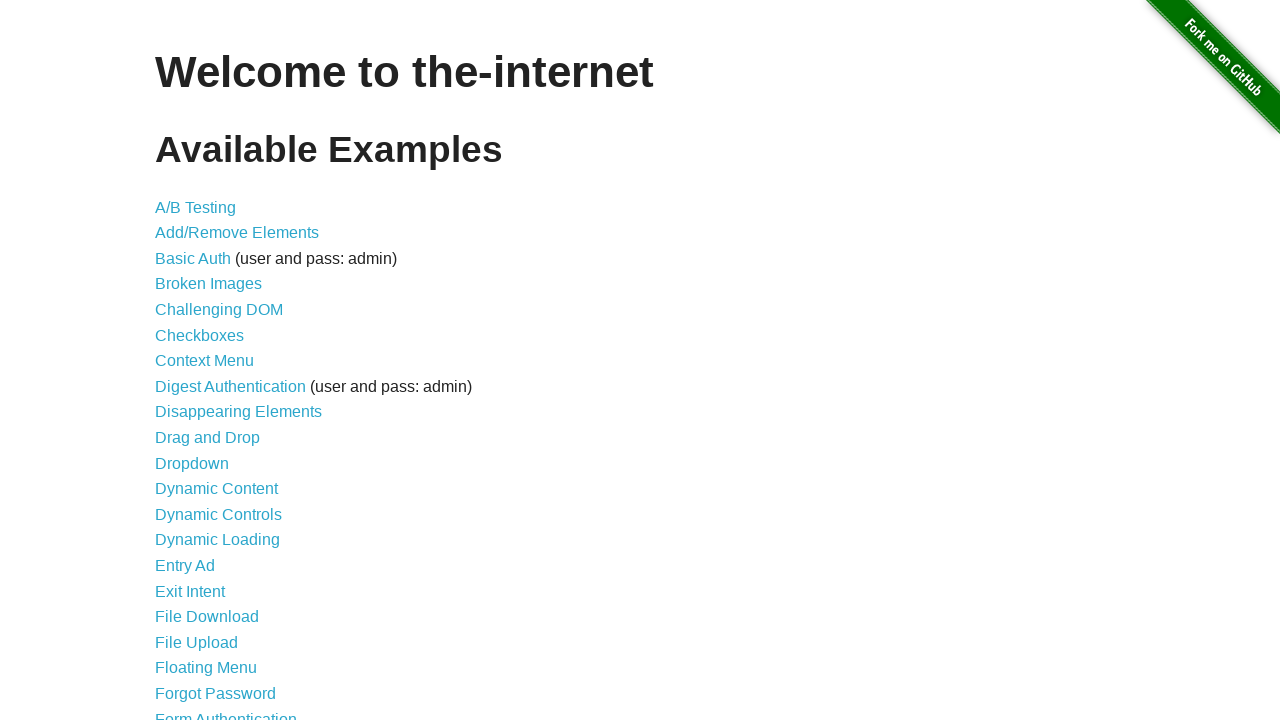

Clicked on Hovers link at (180, 360) on xpath=//*[contains(text(),'Hovers')]
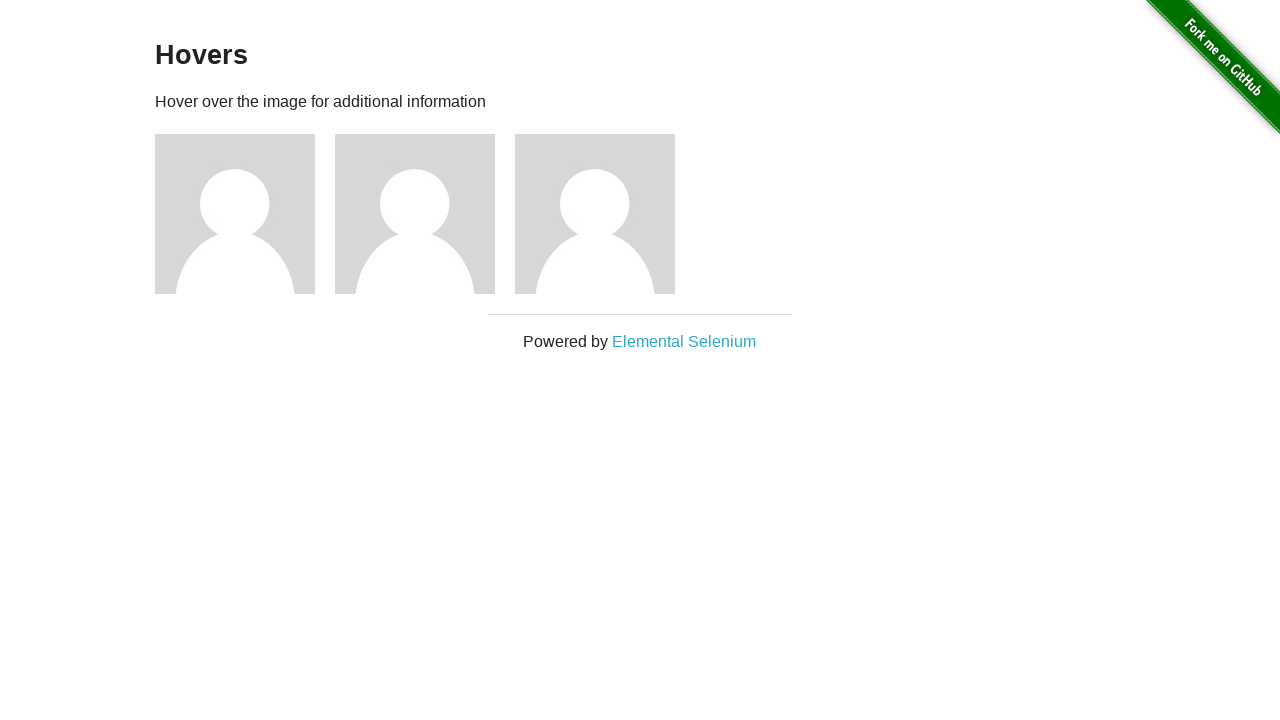

Hovers page loaded
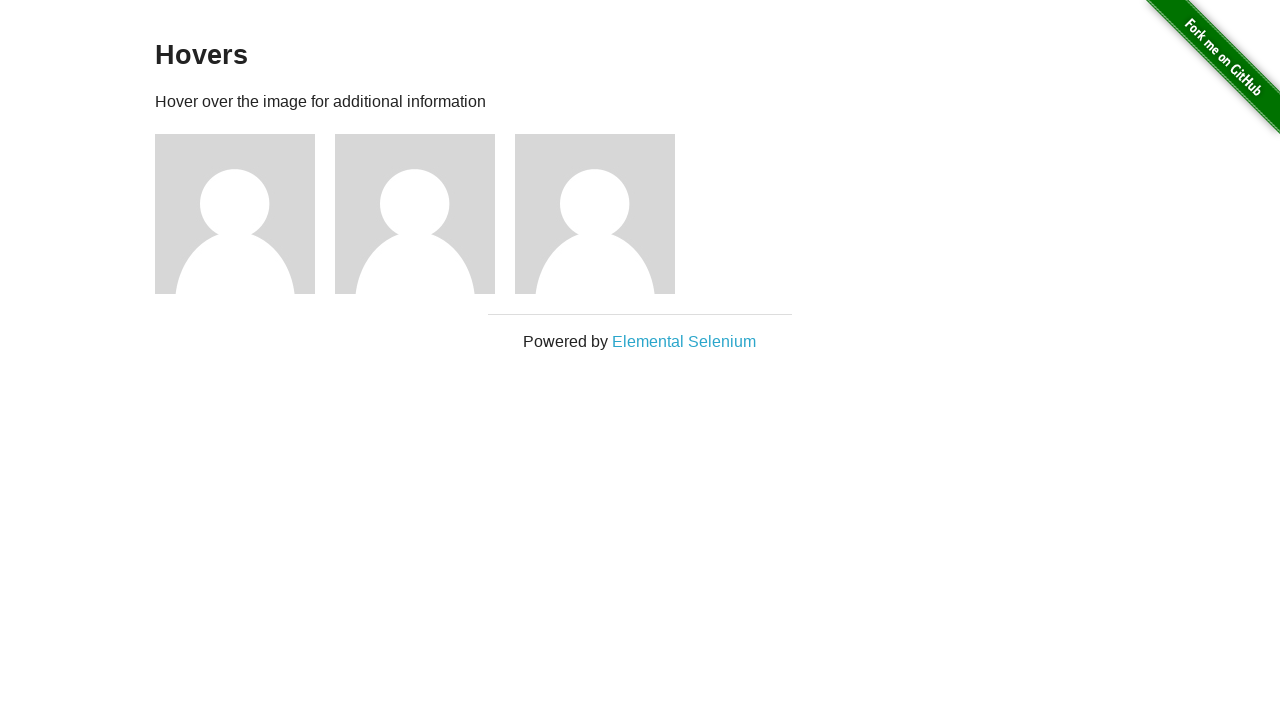

Page heading appeared
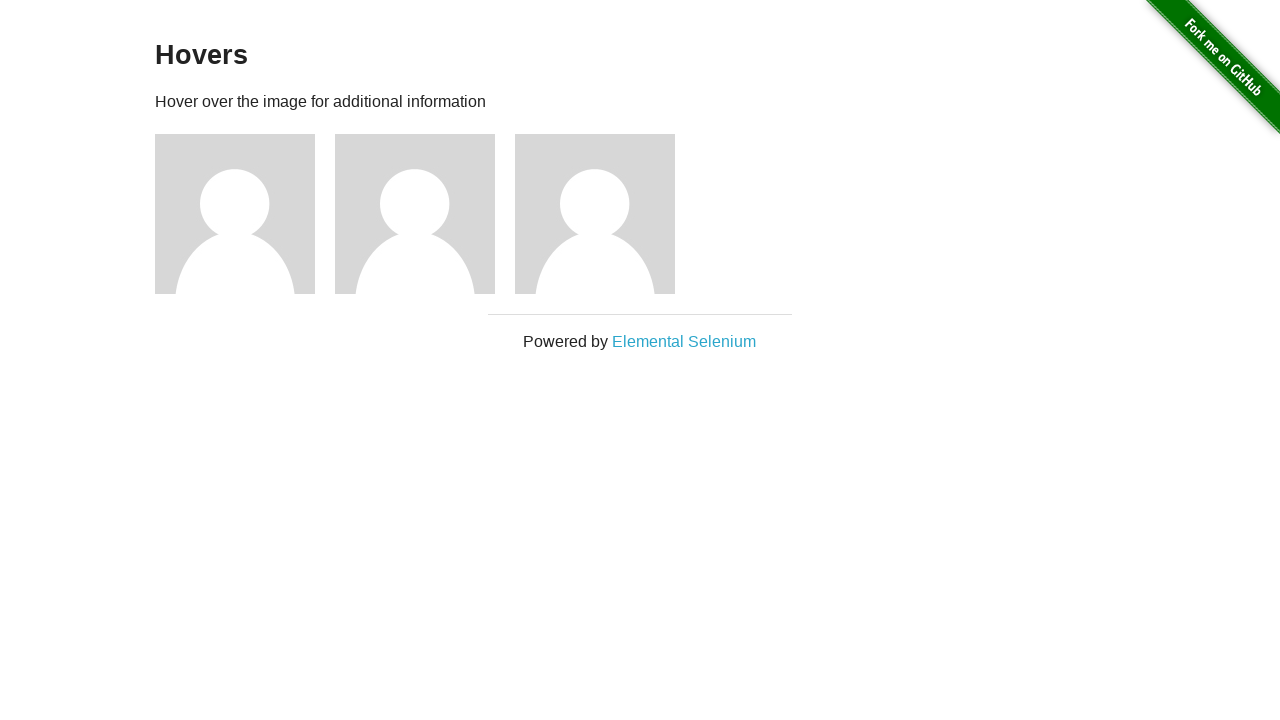

Hovered over third element at (605, 214) on (//div[@class='figure'])[3]
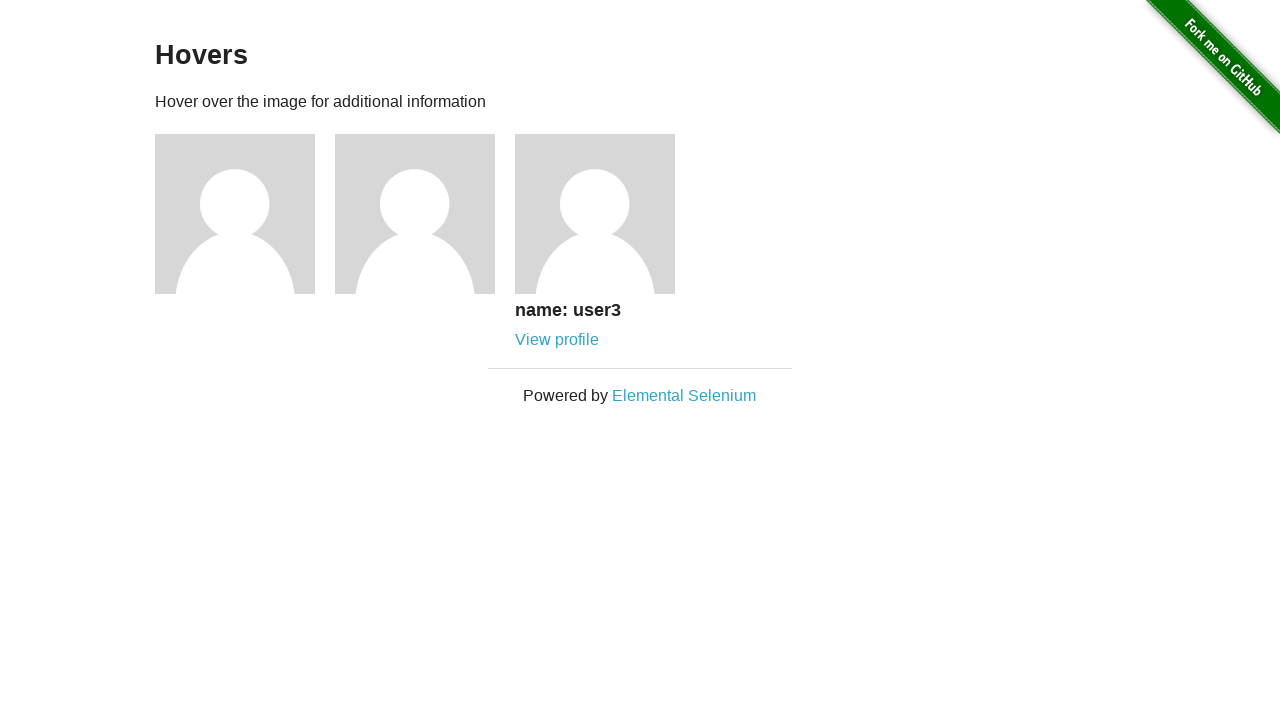

Clicked View profile link for third element at (557, 340) on (//*[contains(text(),'View profile')])[3]
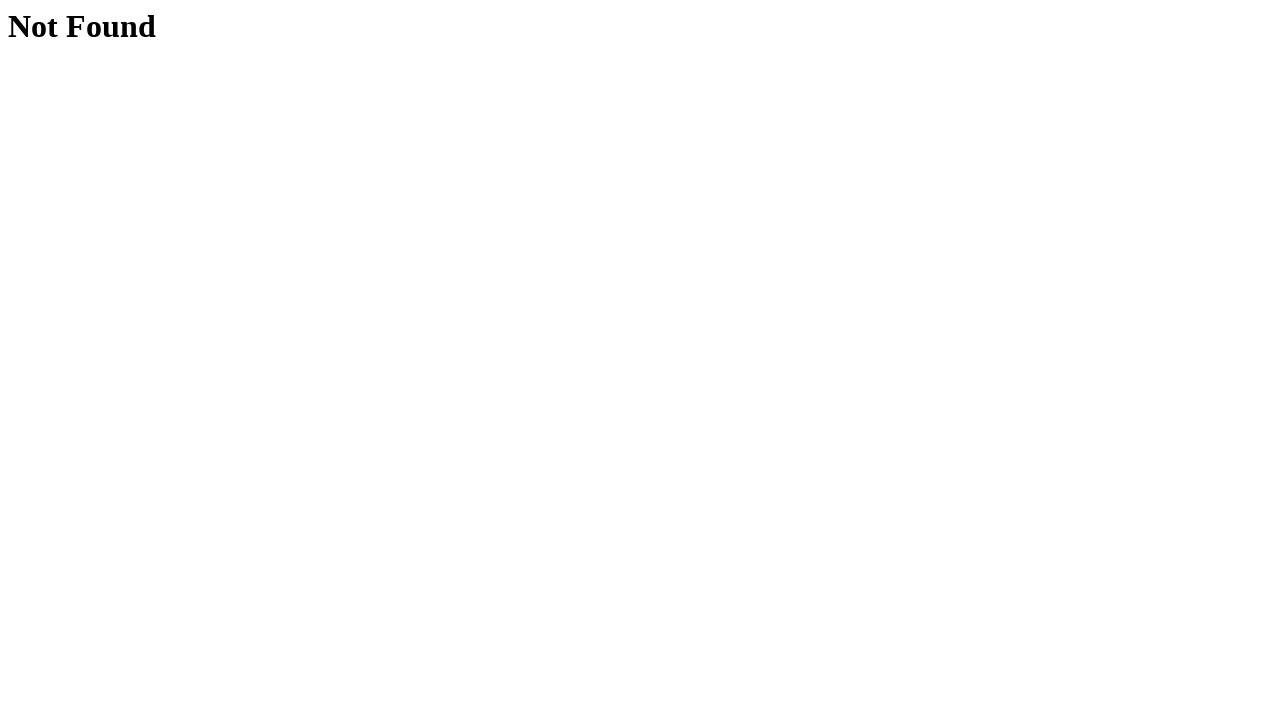

User profile page loaded
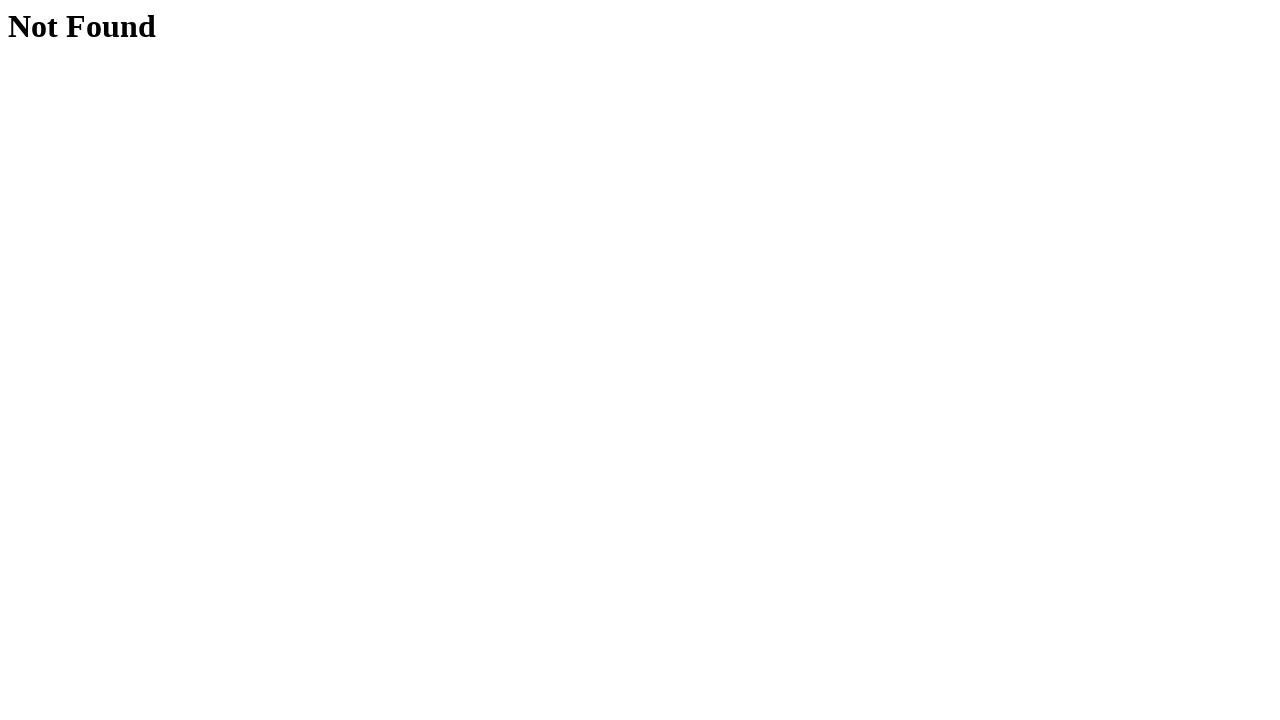

User profile heading appeared
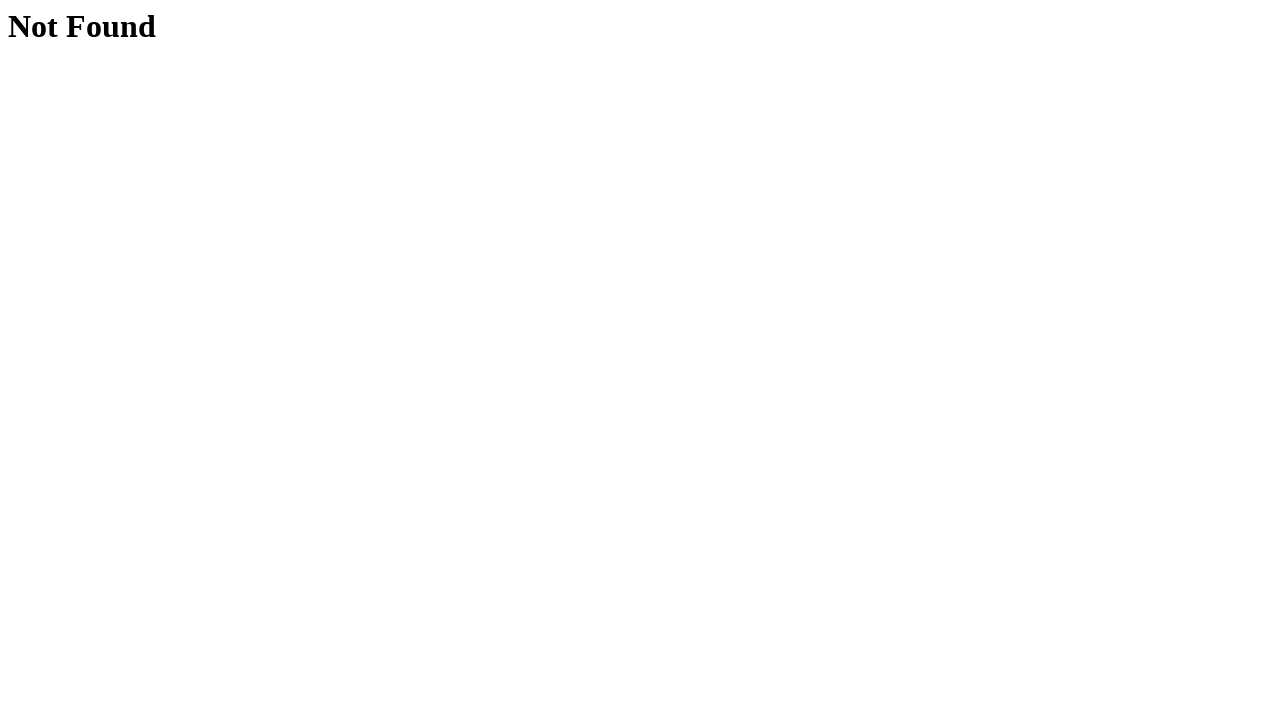

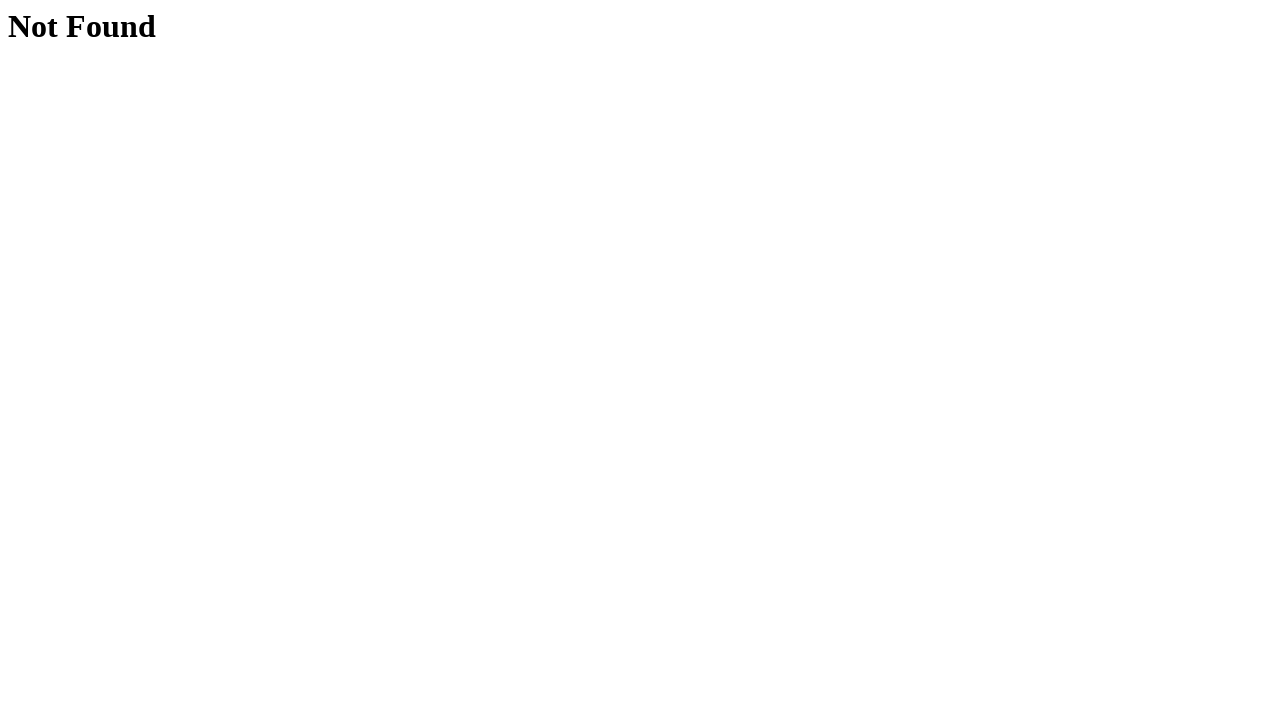